Tests double-click event on W3Schools example page by switching to iframe and double-clicking text to change its color to red

Starting URL: https://www.w3schools.com/tags/tryit.asp?filename=tryhtml5_ev_ondblclick2

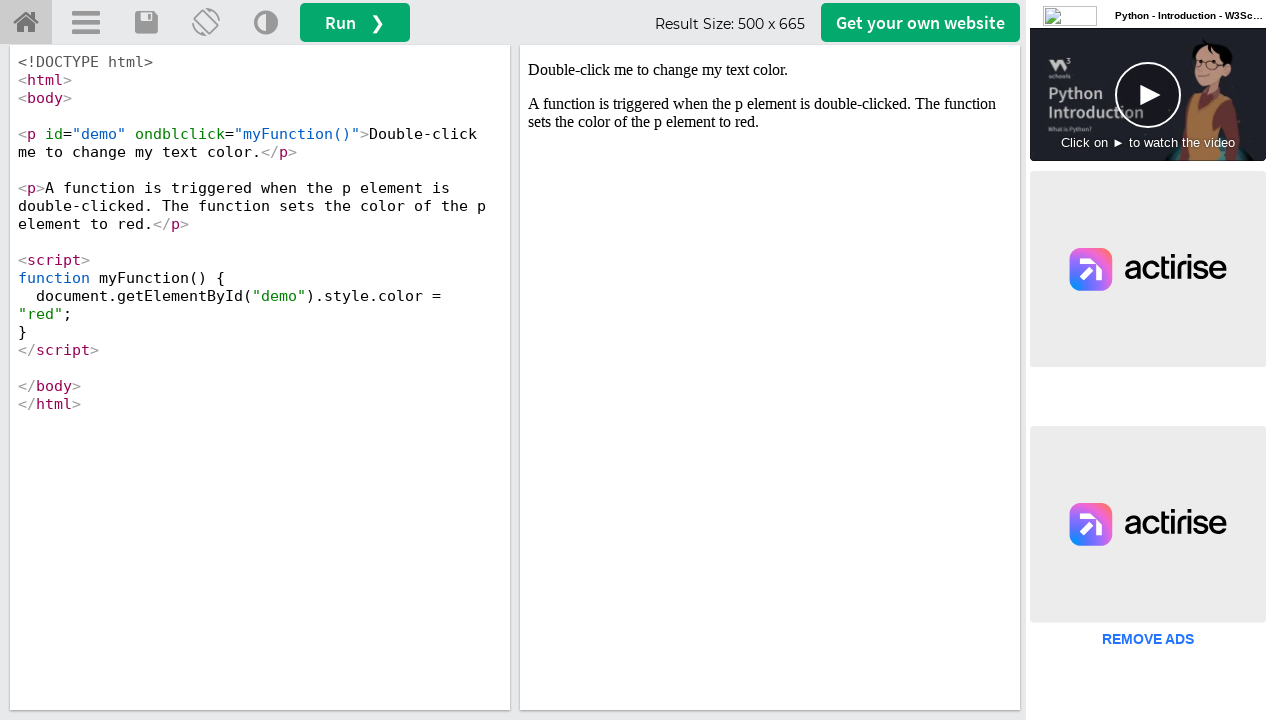

Located iframe#iframeResult containing the W3Schools example
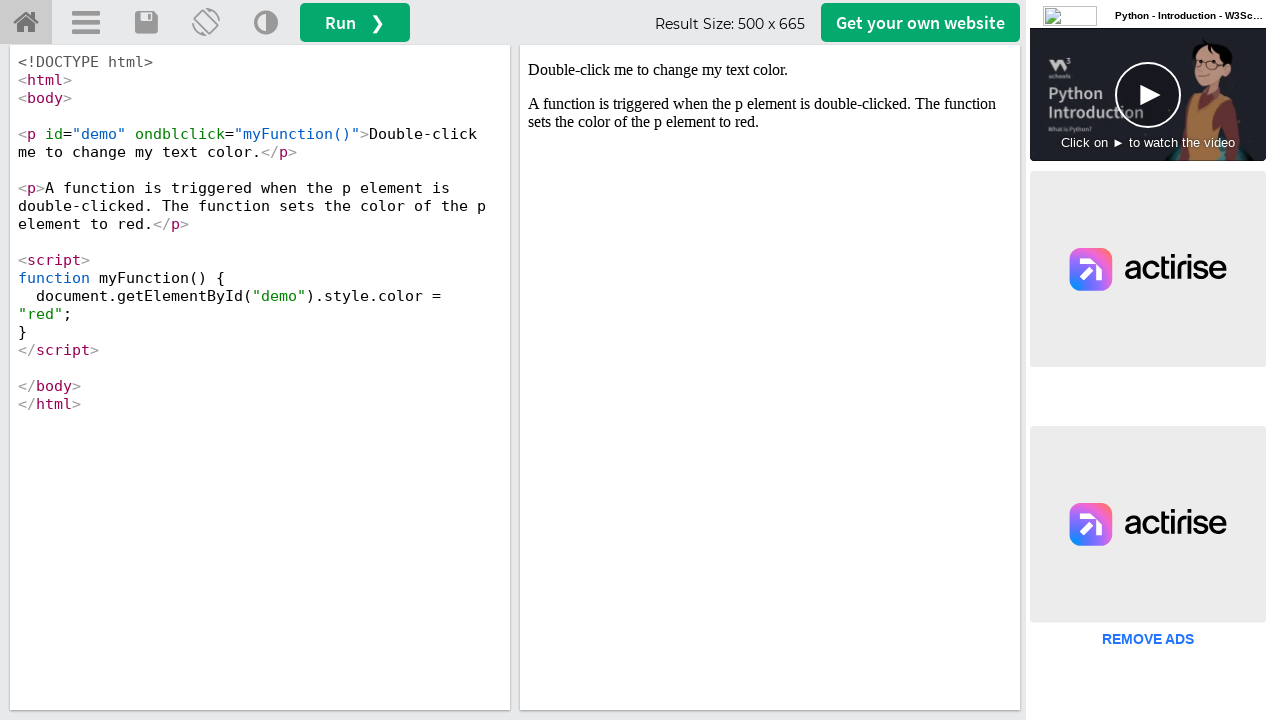

Located #demo text element inside iframe
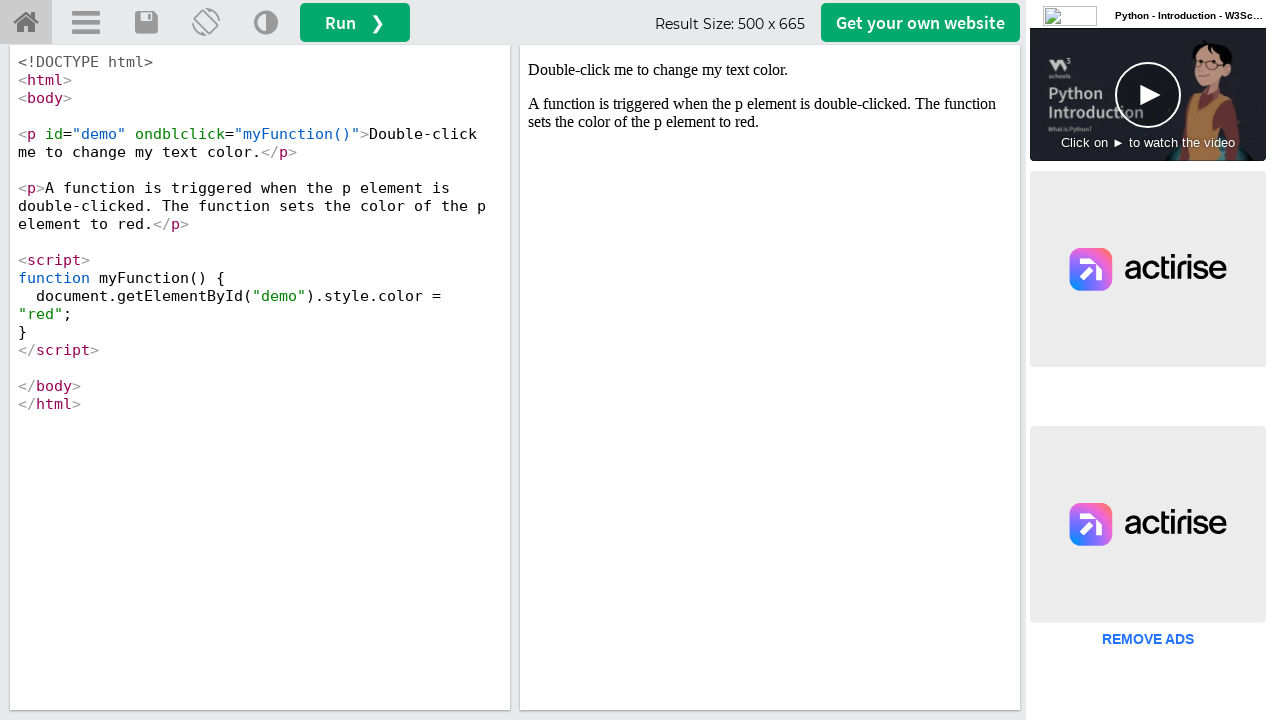

Double-clicked text element to trigger color change event at (770, 70) on iframe#iframeResult >> internal:control=enter-frame >> #demo
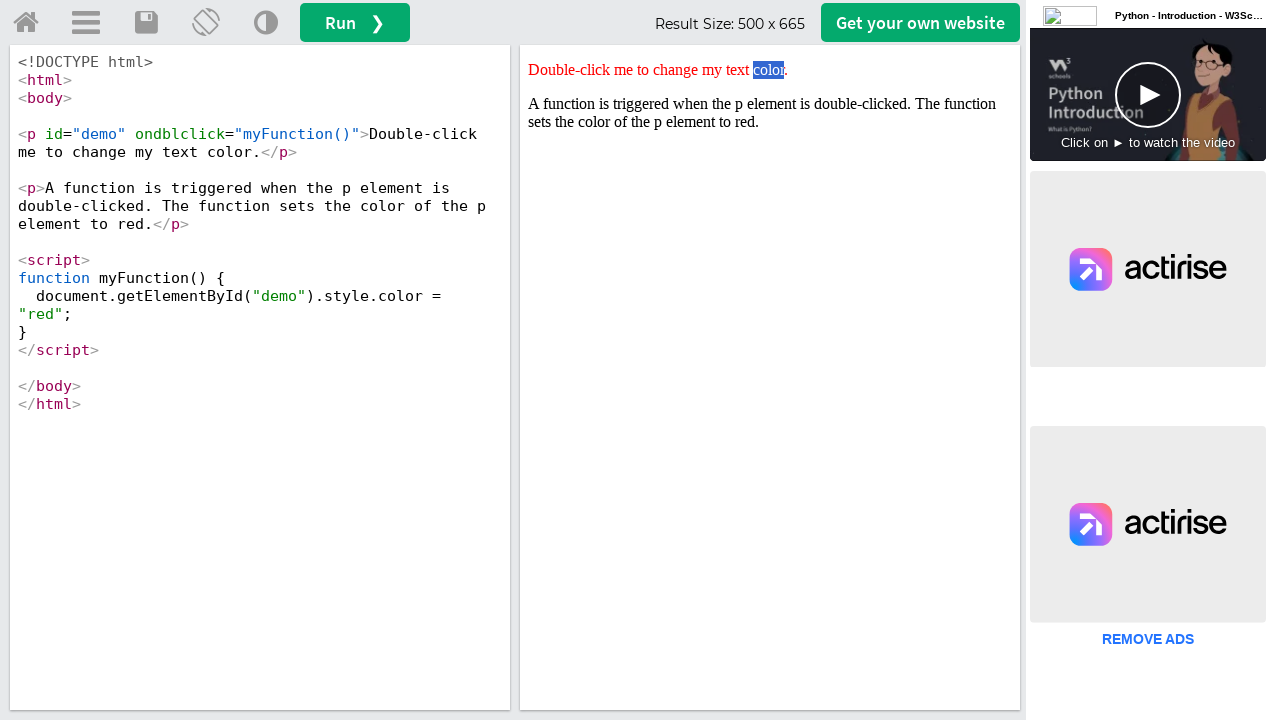

Retrieved style attribute from #demo element
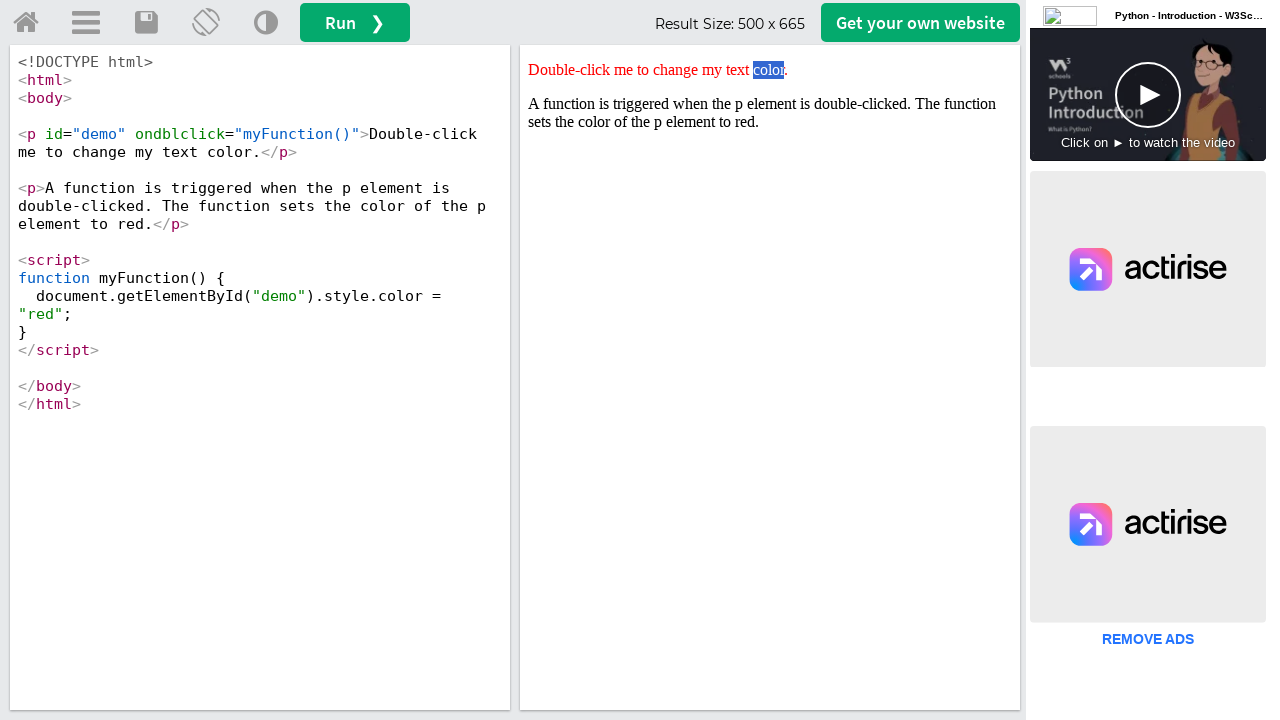

Verified that text color changed to red - assertion passed
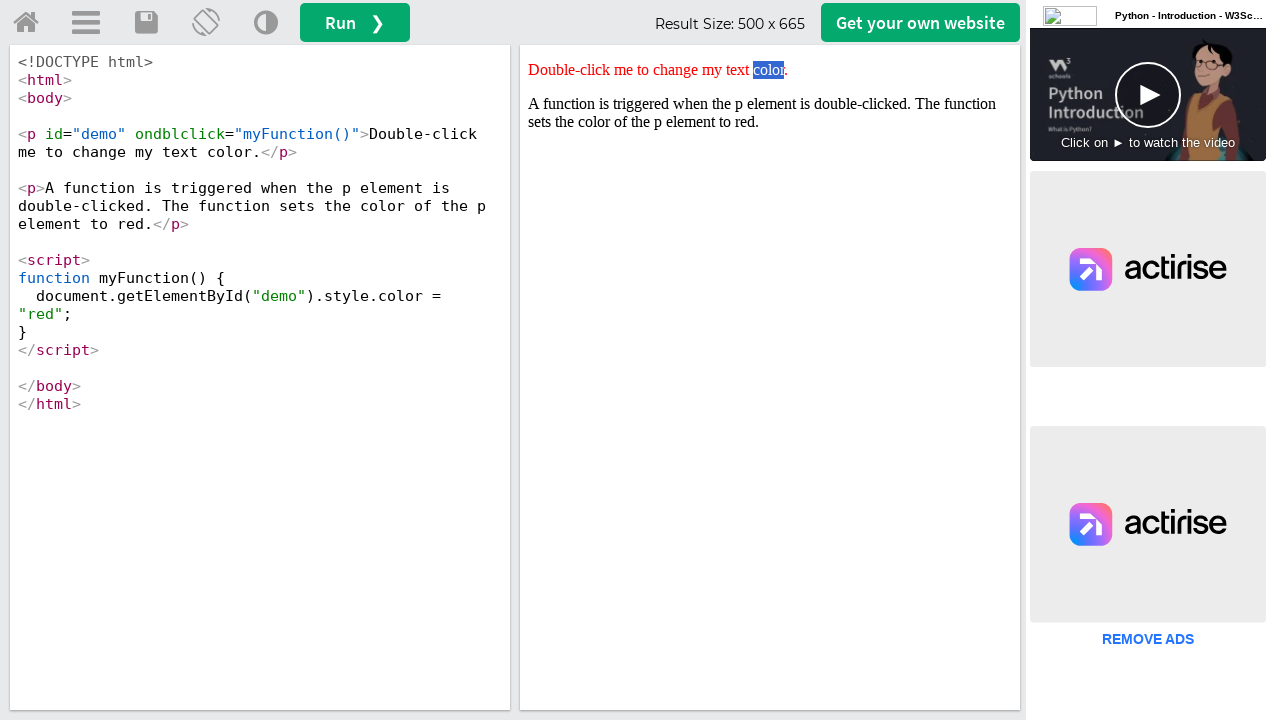

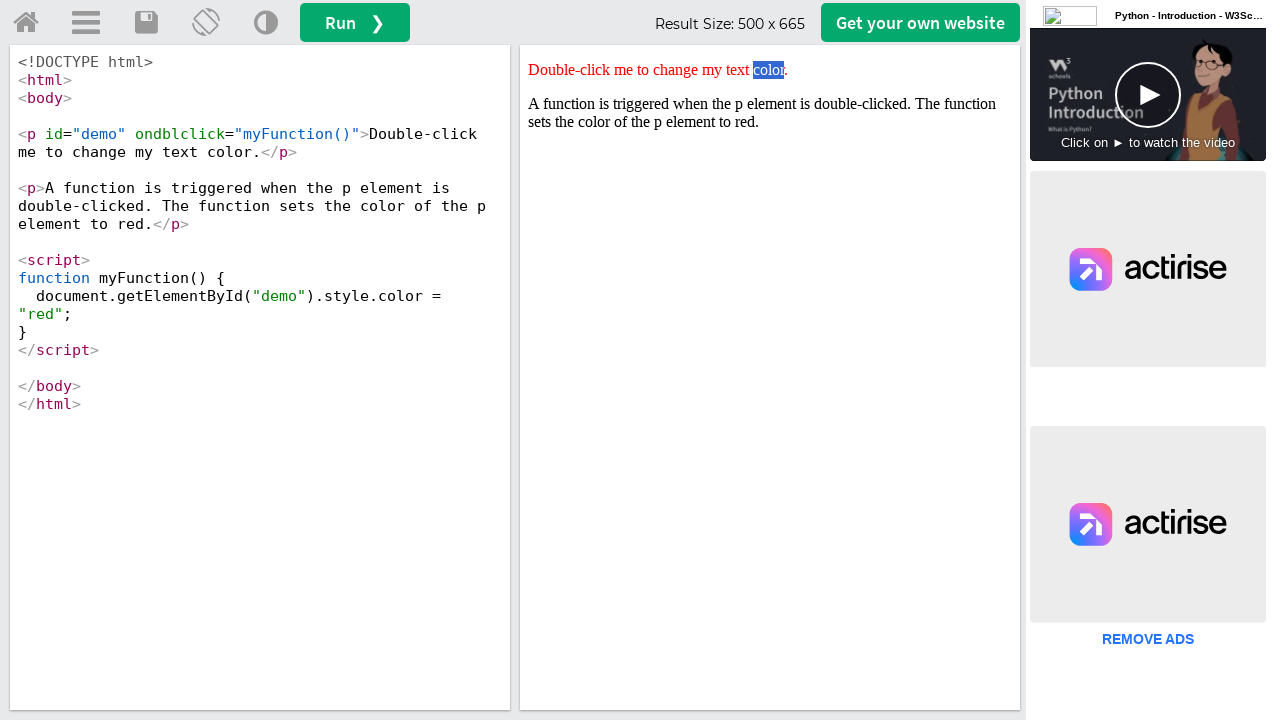